Tests explicit wait functionality by waiting for a countdown timer element to become visible with specific text

Starting URL: https://automationfc.github.io/fluent-wait/

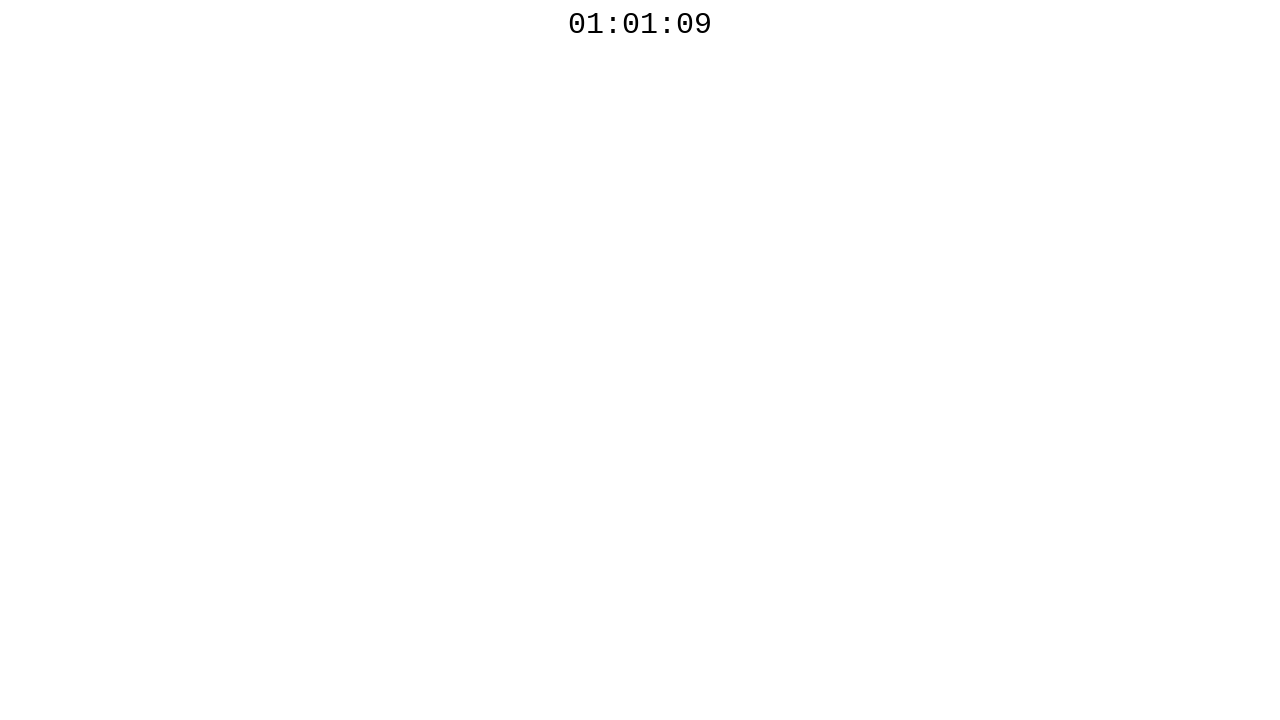

Waited for countdown timer element to become visible with text '01:01:00'
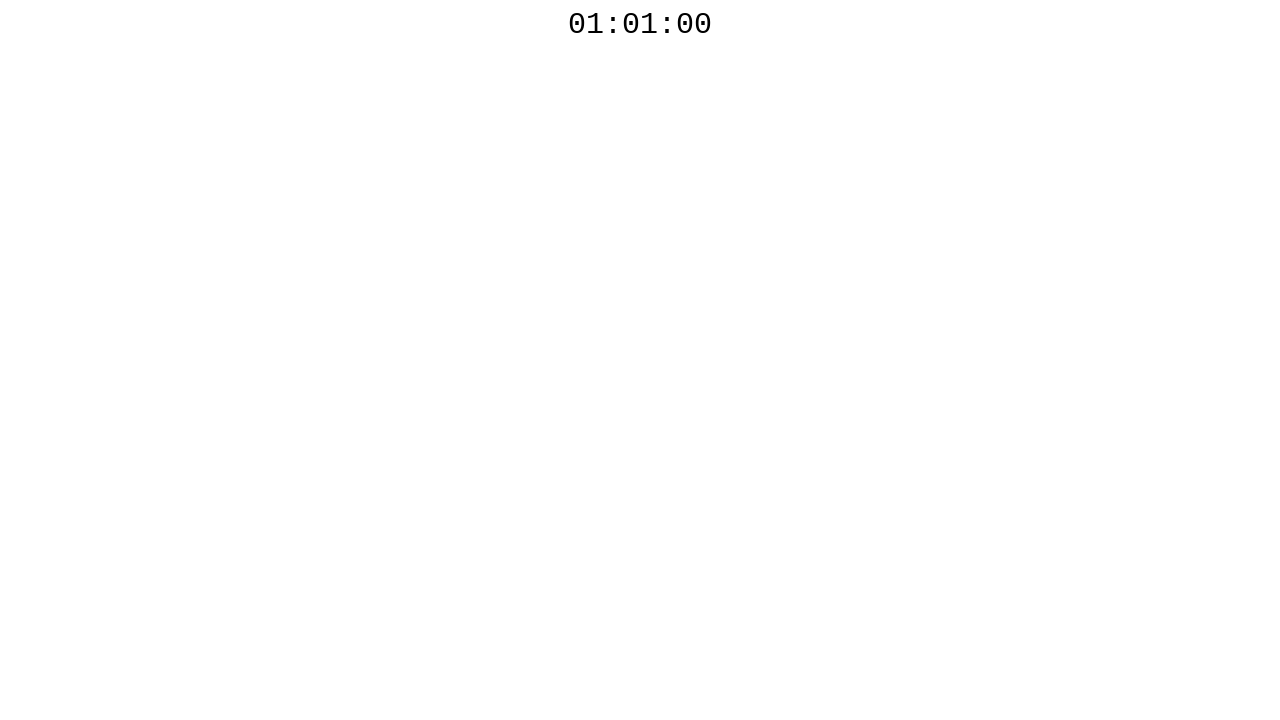

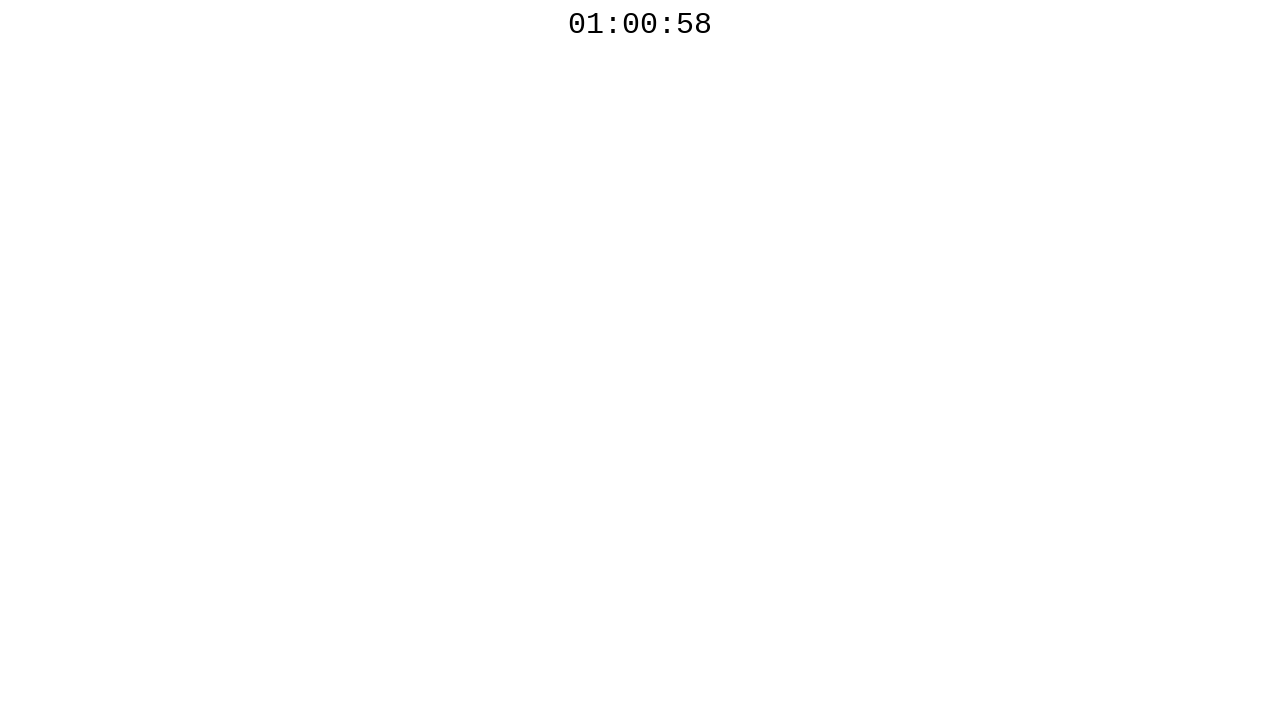